Tests JavaScript alert handling by triggering an alert and accepting it

Starting URL: https://the-internet.herokuapp.com/

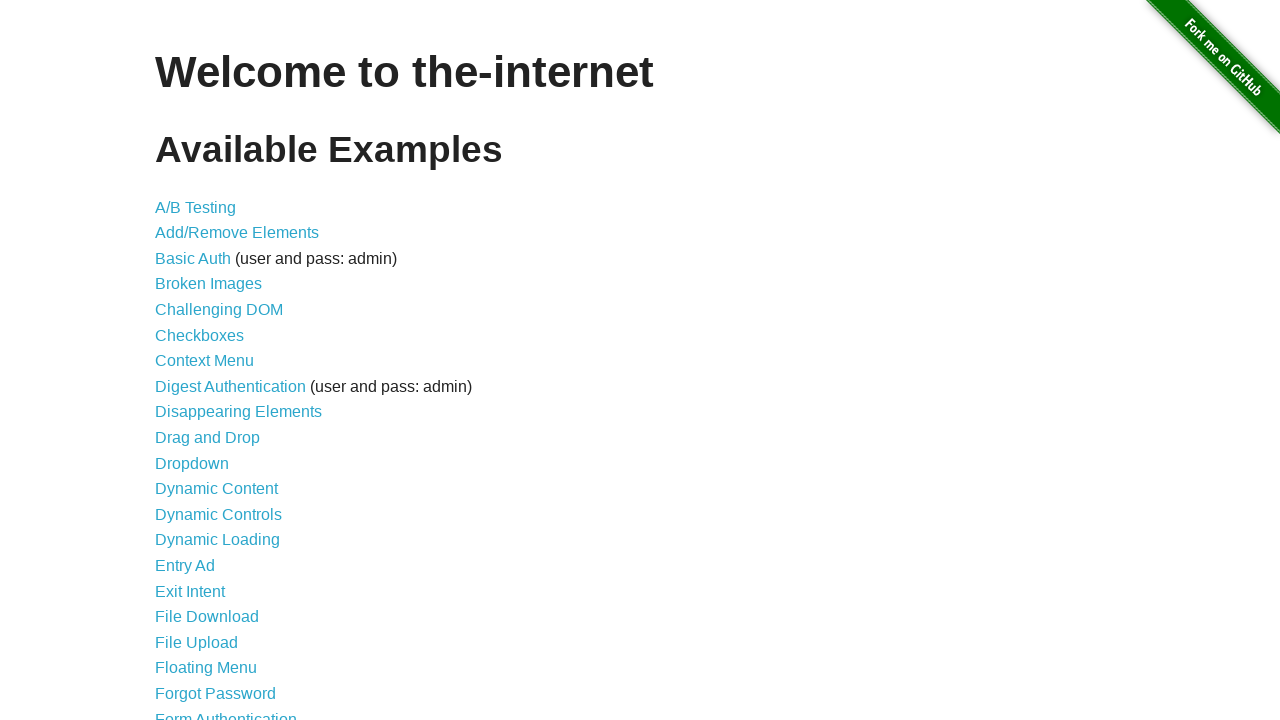

Clicked link to navigate to JavaScript alerts page at (214, 361) on [href="/javascript_alerts"]
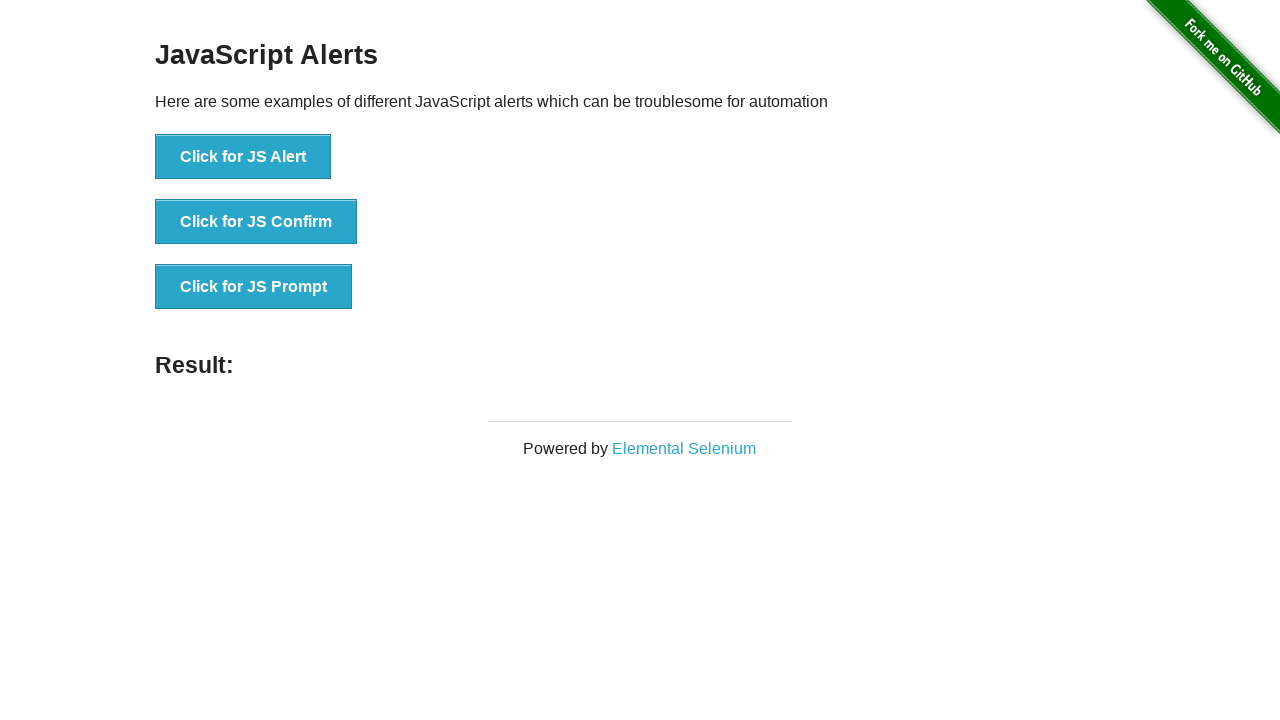

Set up dialog handler to accept alerts
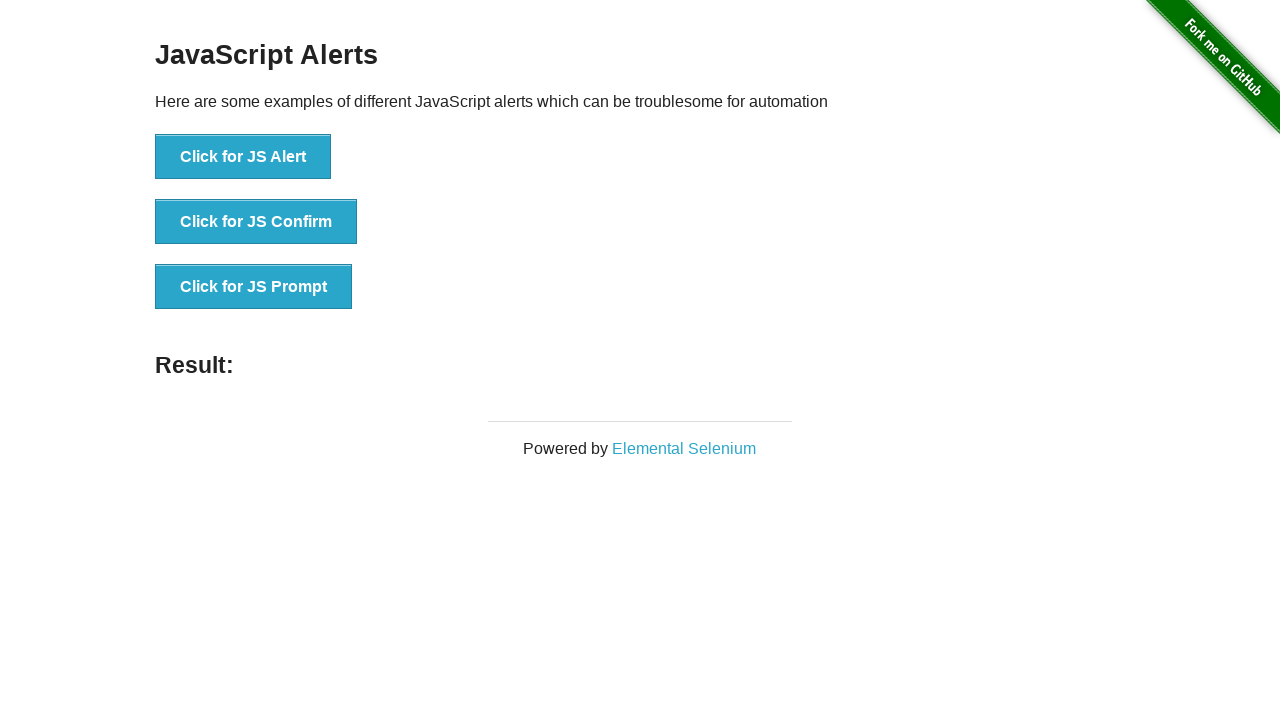

Clicked button to trigger JavaScript alert at (243, 157) on [onclick="jsAlert()"]
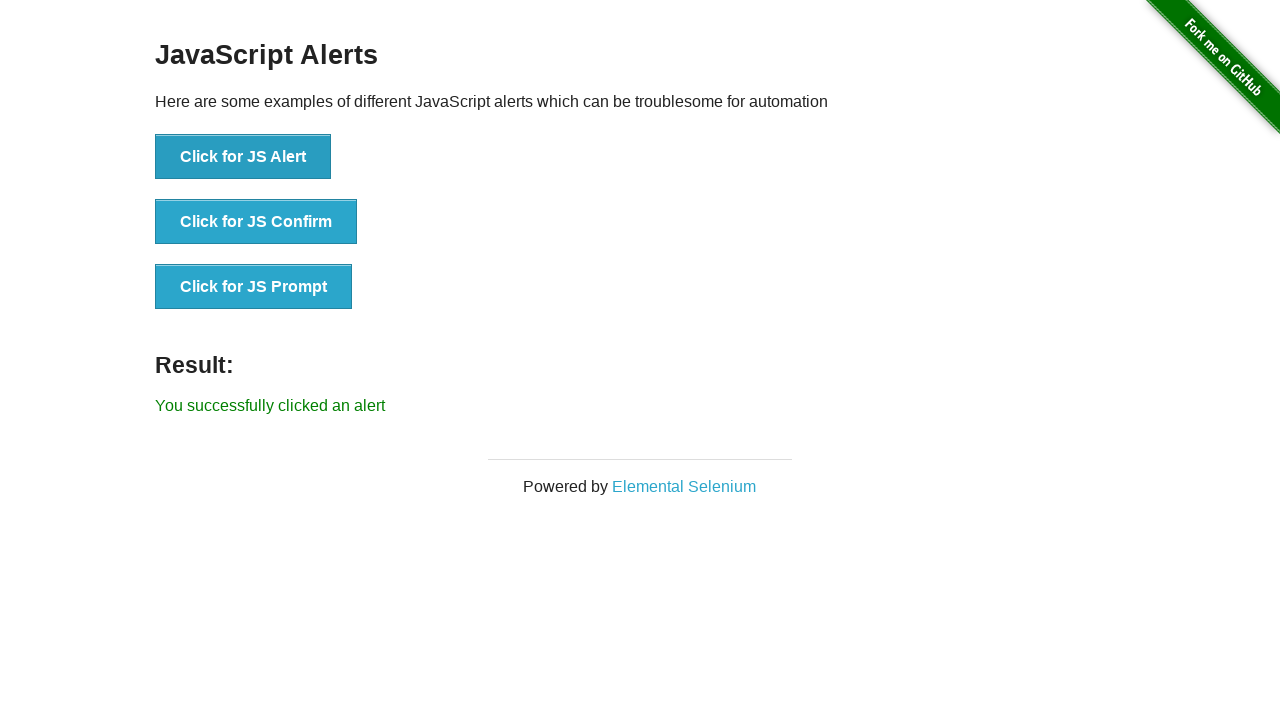

Alert result text became visible
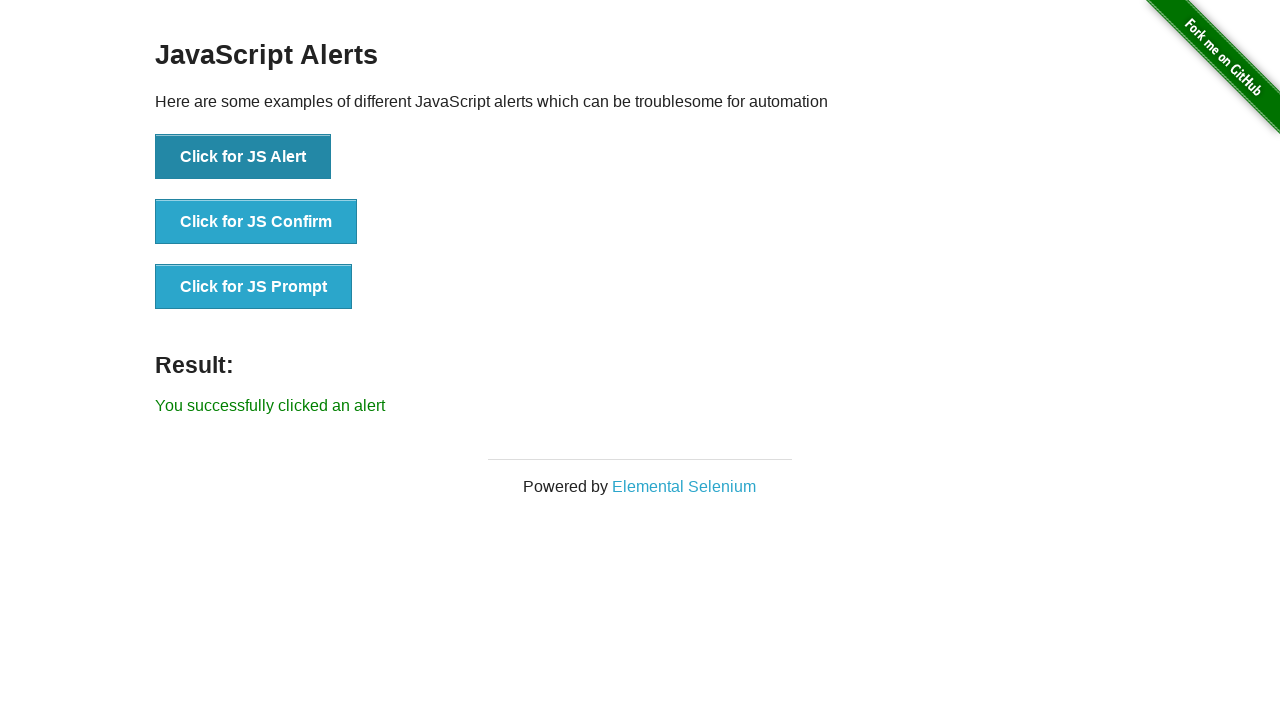

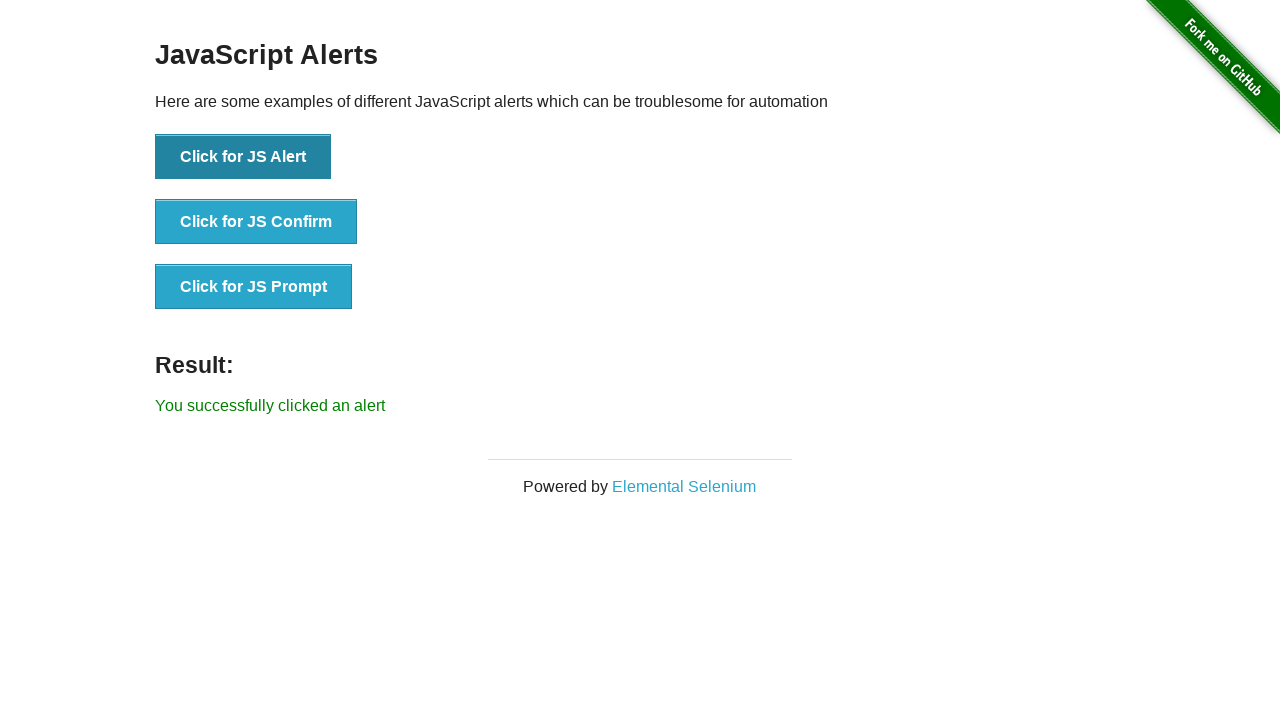